Navigates to the Green Kart homepage and verifies the page loads correctly

Starting URL: https://rahulshettyacademy.com/seleniumPractise/#/

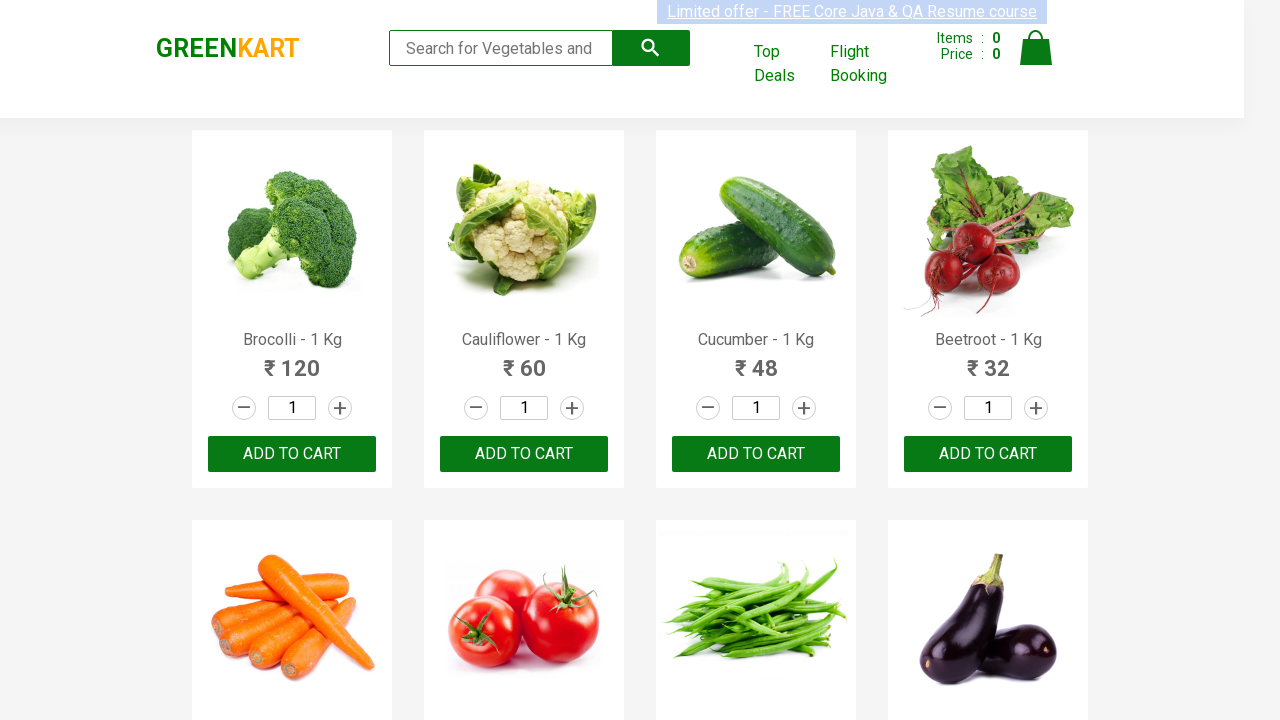

Navigated to Green Kart homepage
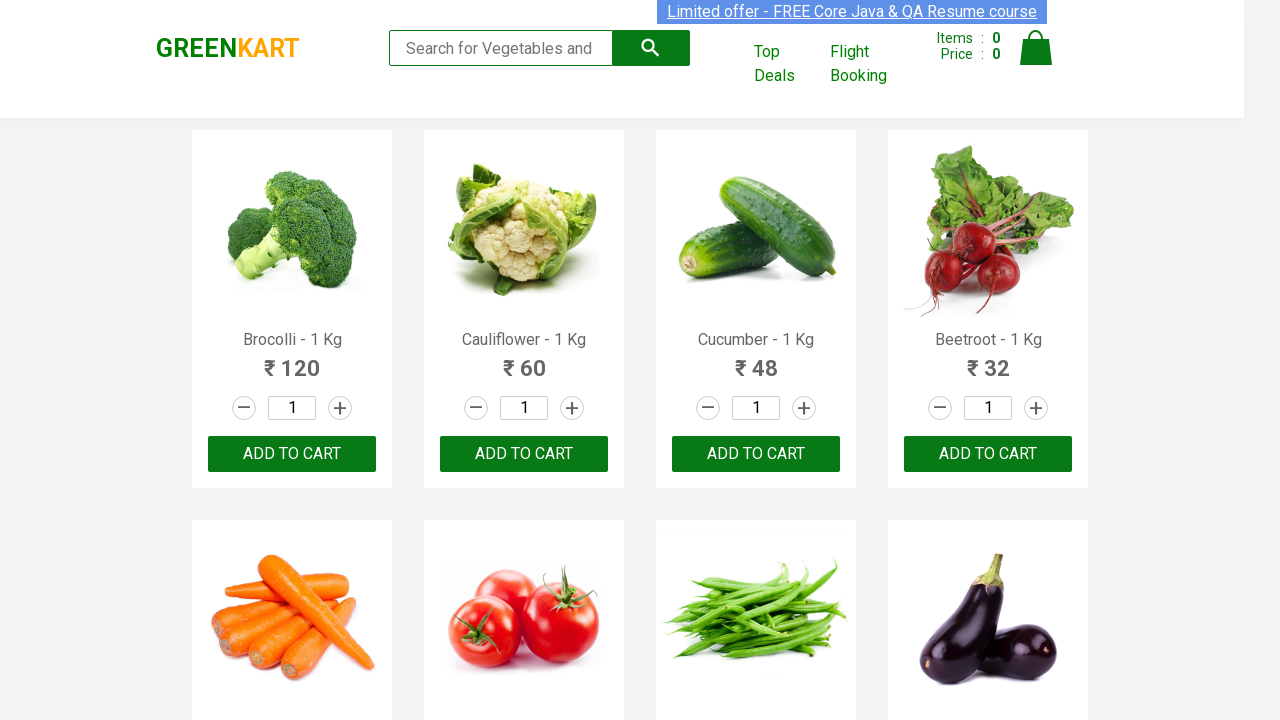

Green Kart brand element loaded, page verified
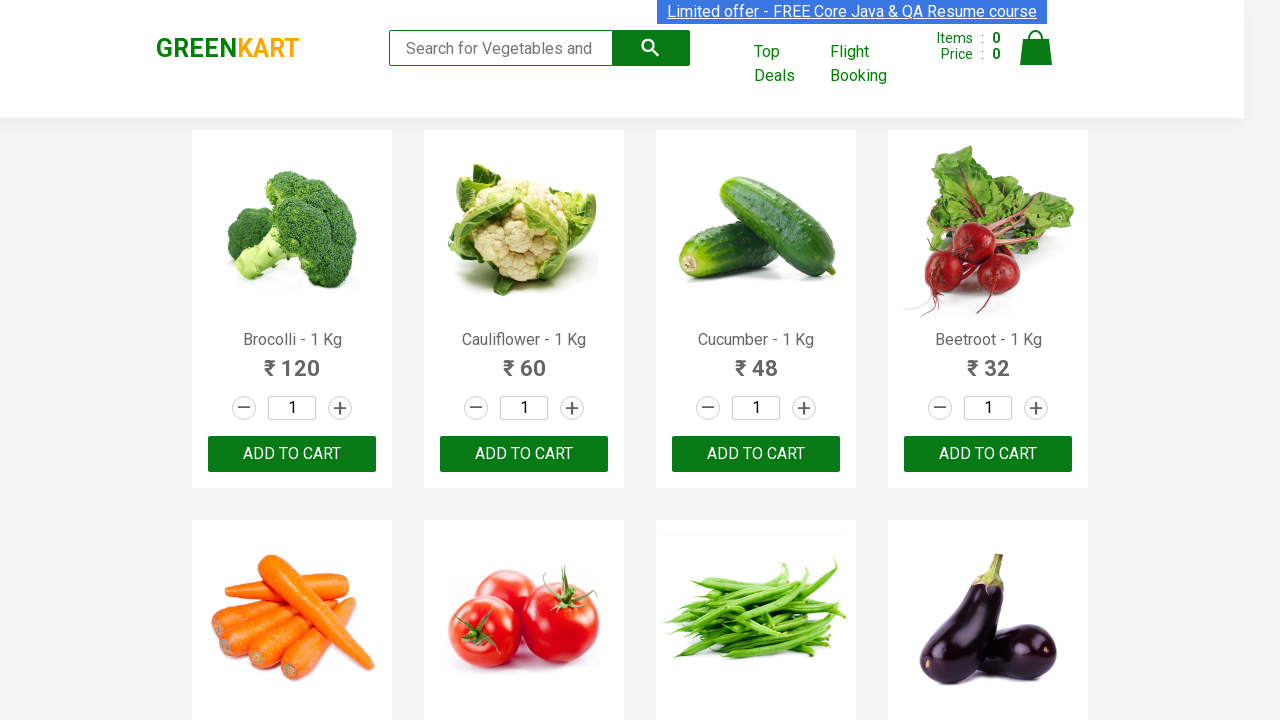

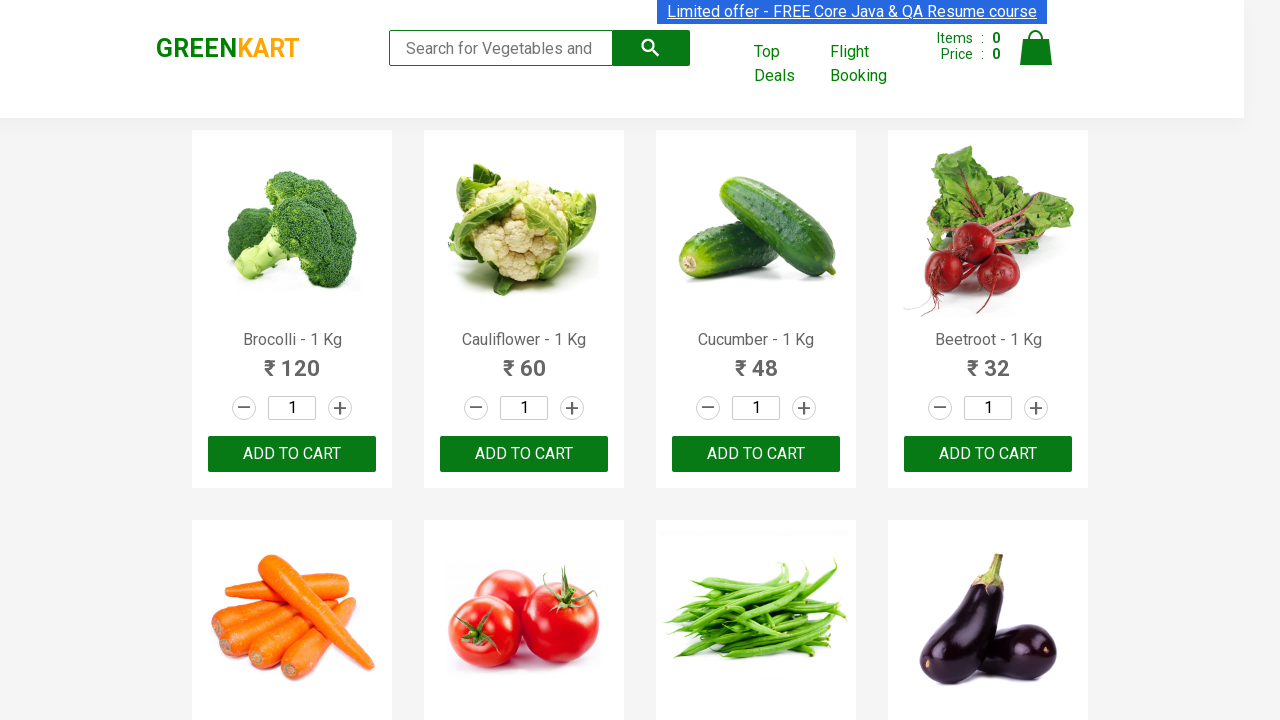